Tests iframe interaction by switching to an iframe, clearing and entering text in the editor, then switching back to the parent frame

Starting URL: https://the-internet.herokuapp.com/iframe

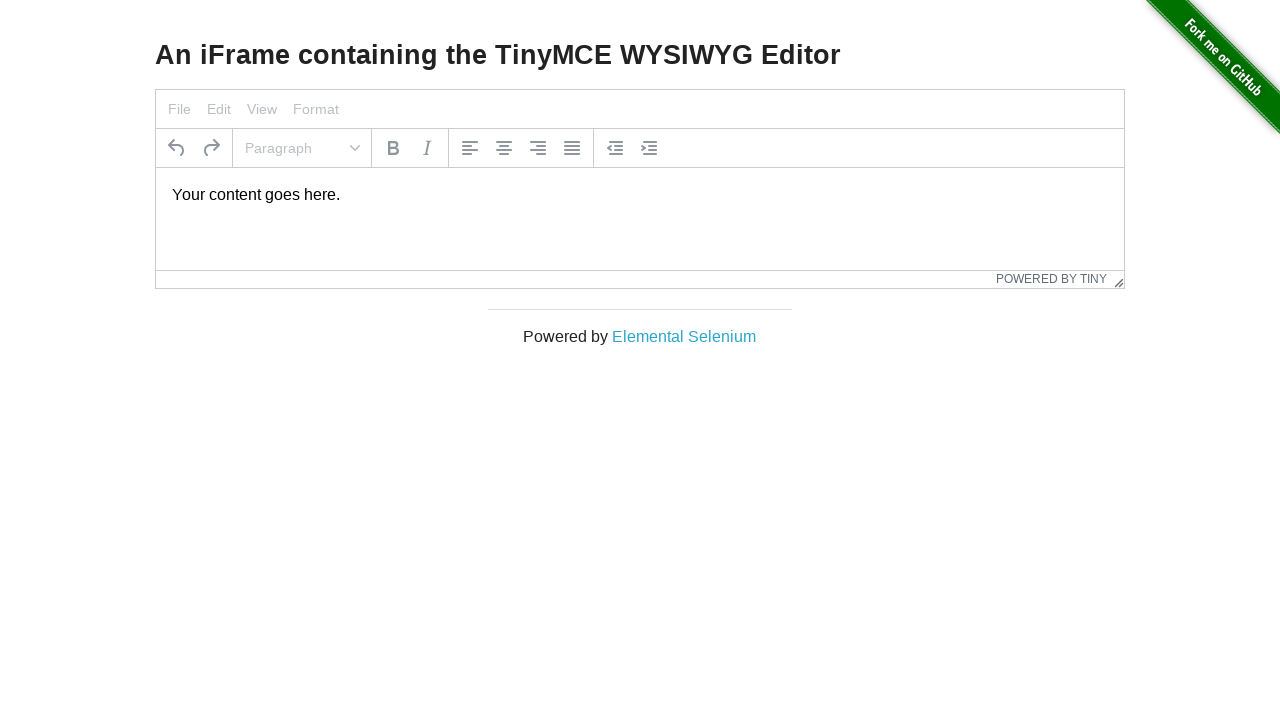

Retrieved heading text before iframe interaction
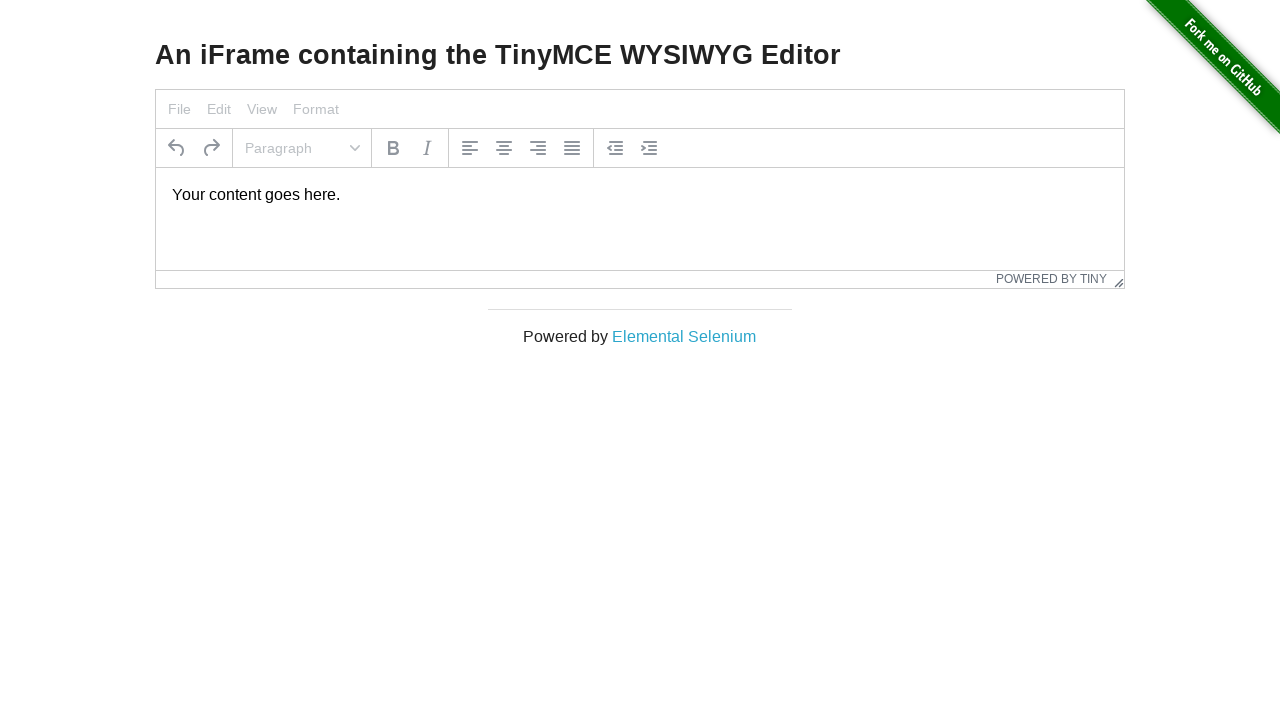

Located the first iframe on the page
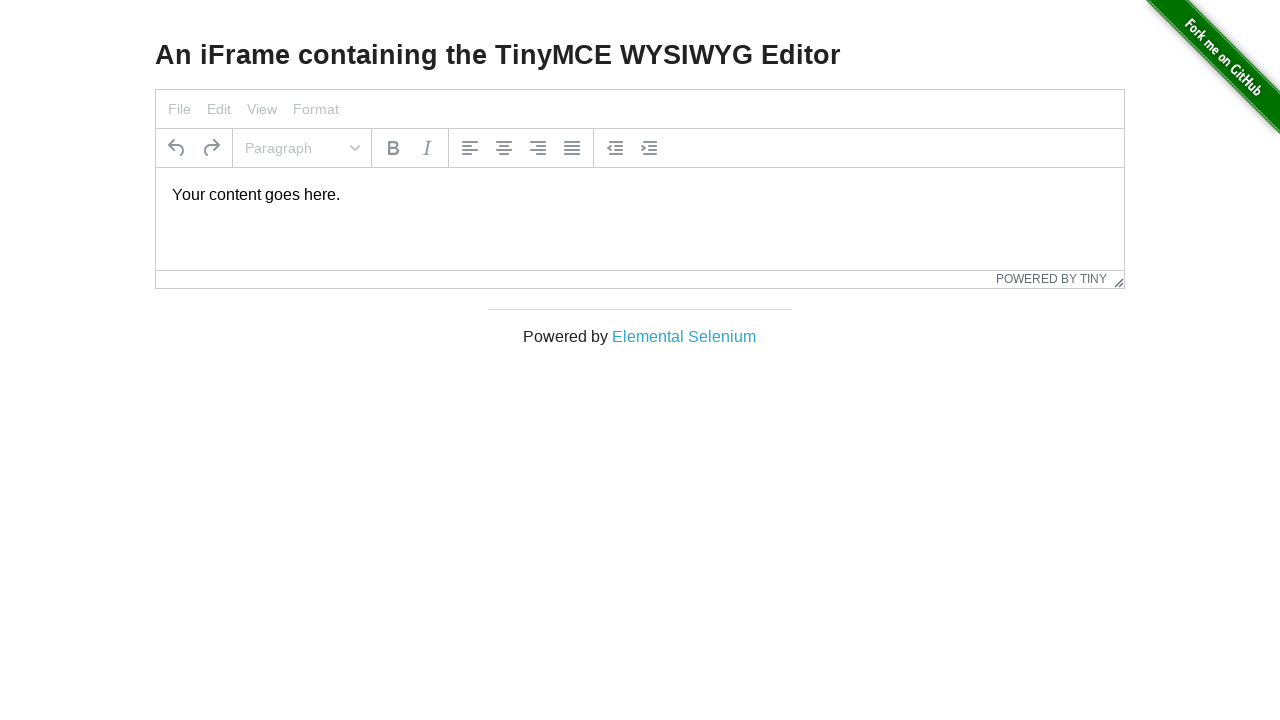

Located the editor element within the iframe
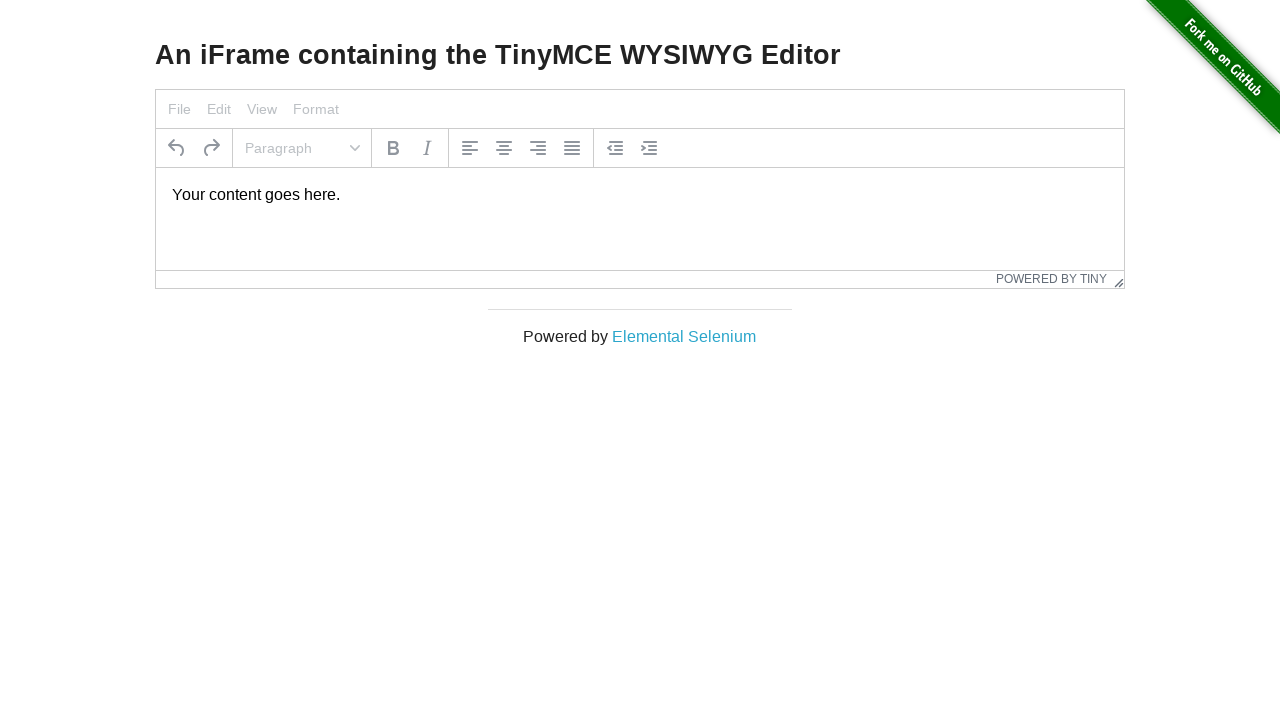

Clicked on the editor element in the iframe at (640, 195) on iframe >> nth=0 >> internal:control=enter-frame >> xpath=//p
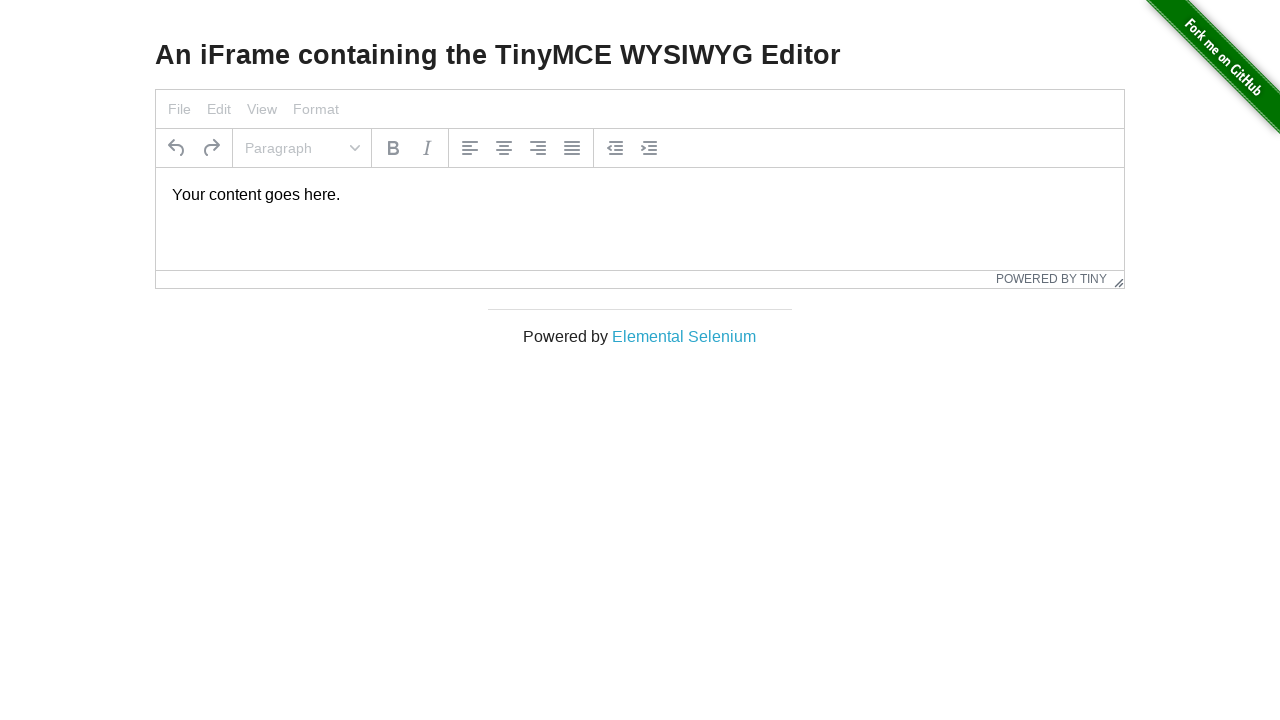

Selected all text in the editor using Ctrl+A on iframe >> nth=0 >> internal:control=enter-frame >> xpath=//p
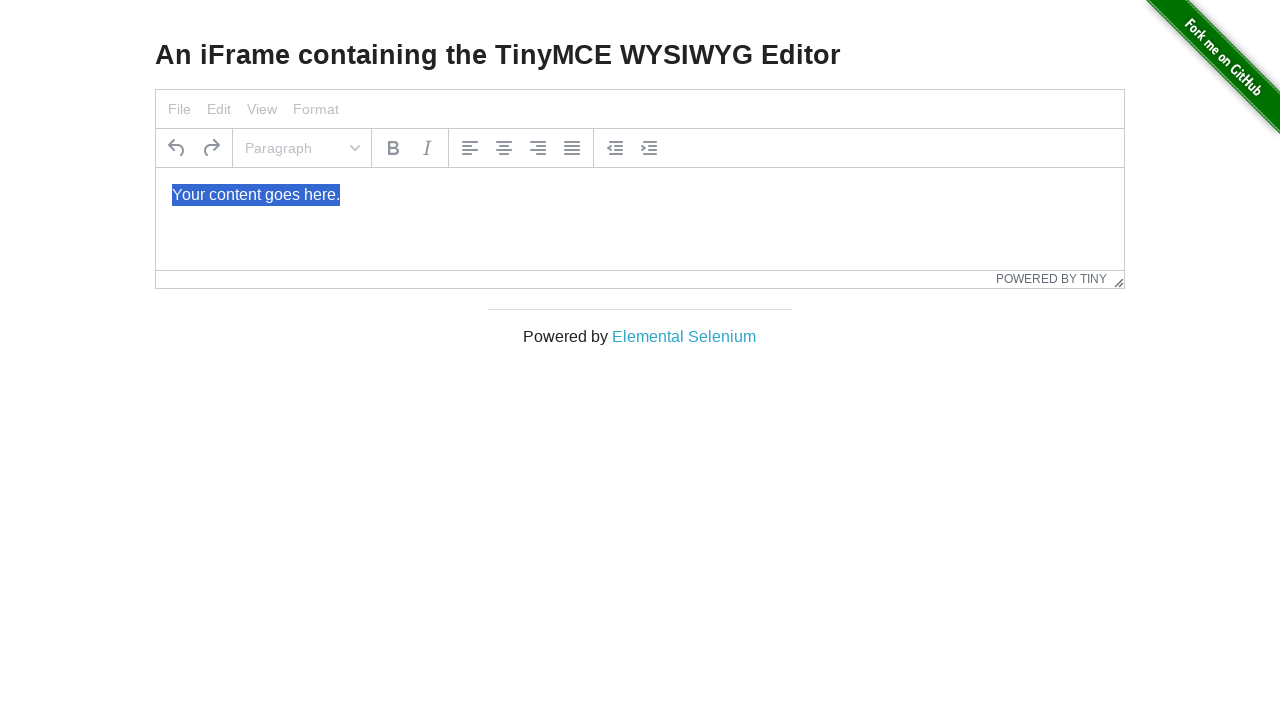

Entered 'ya' into the editor, replacing the selected text on iframe >> nth=0 >> internal:control=enter-frame >> xpath=//p
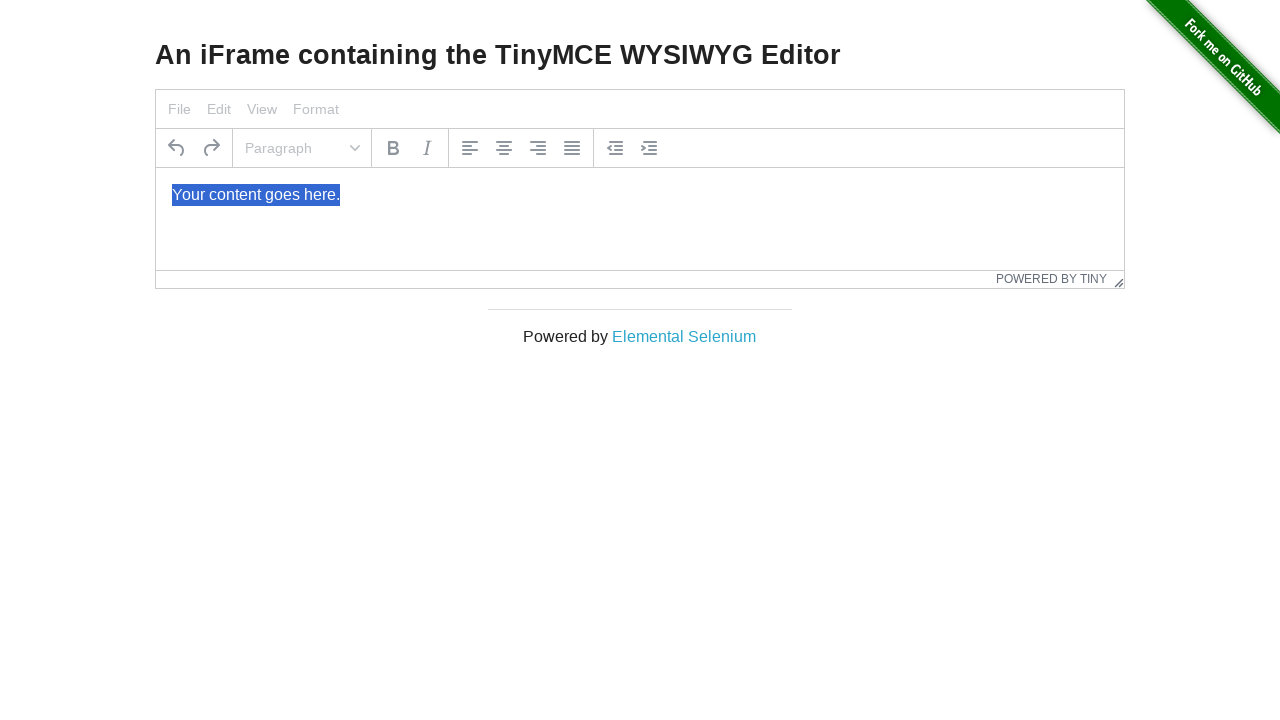

Retrieved heading text after iframe interaction to verify parent frame access
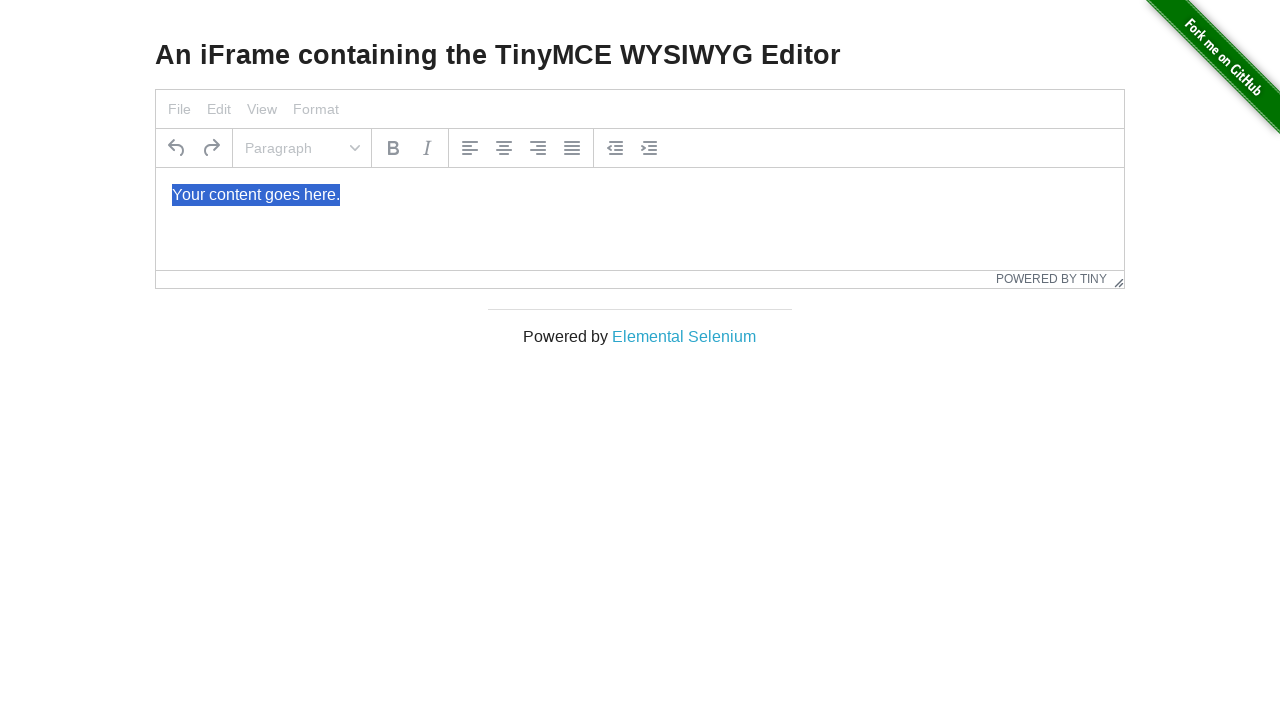

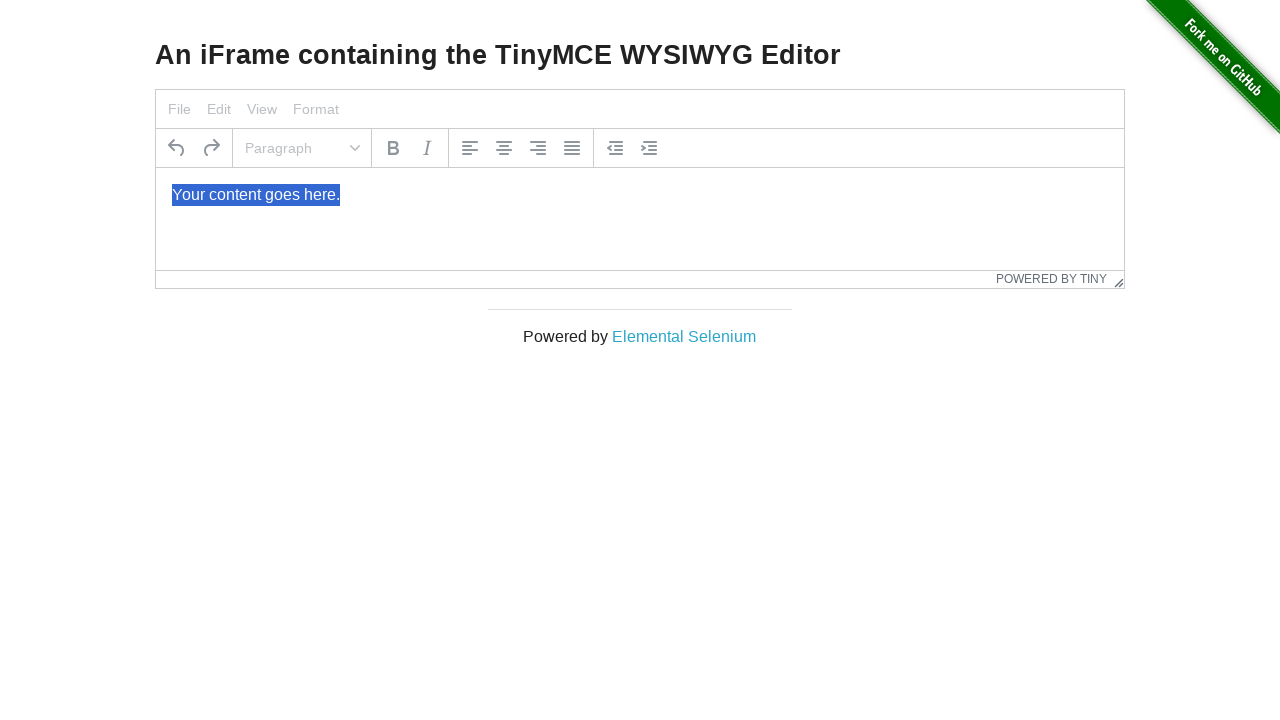